Tests autocomplete dropdown functionality by typing a partial query and selecting a suggestion using keyboard navigation

Starting URL: https://www.rahulshettyacademy.com/AutomationPractice/

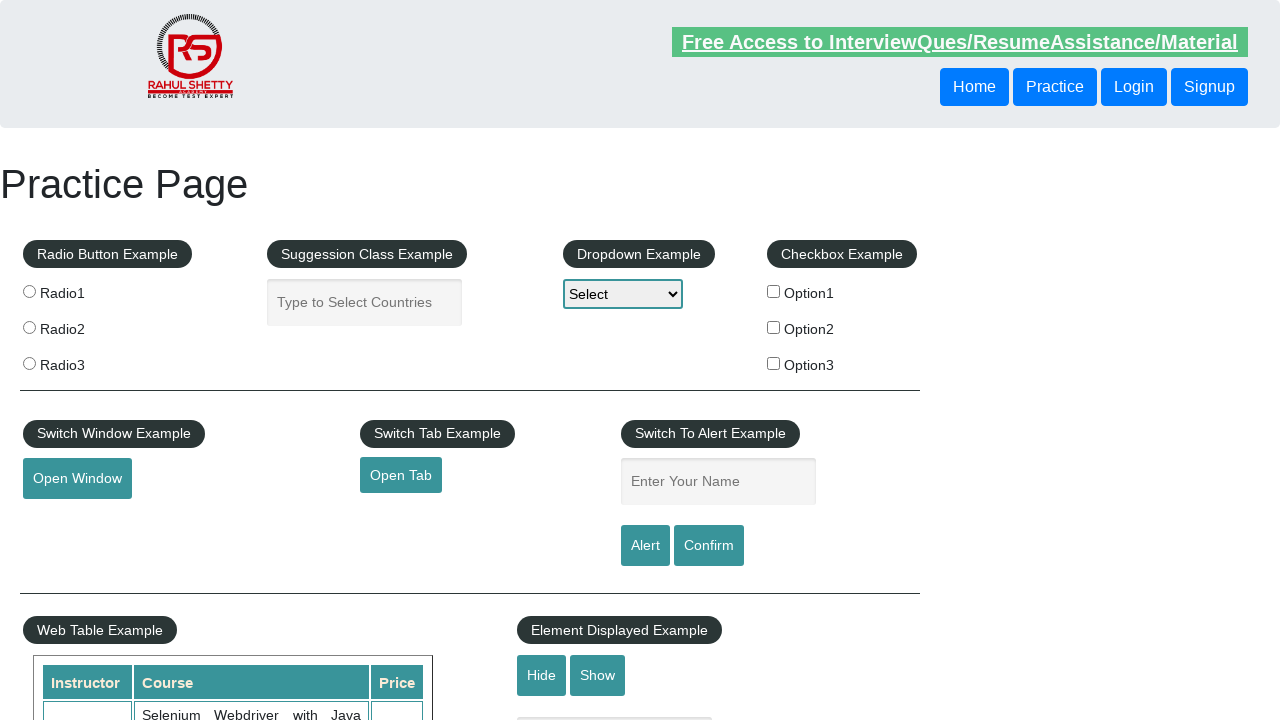

Filled autocomplete field with 'can' on #autocomplete
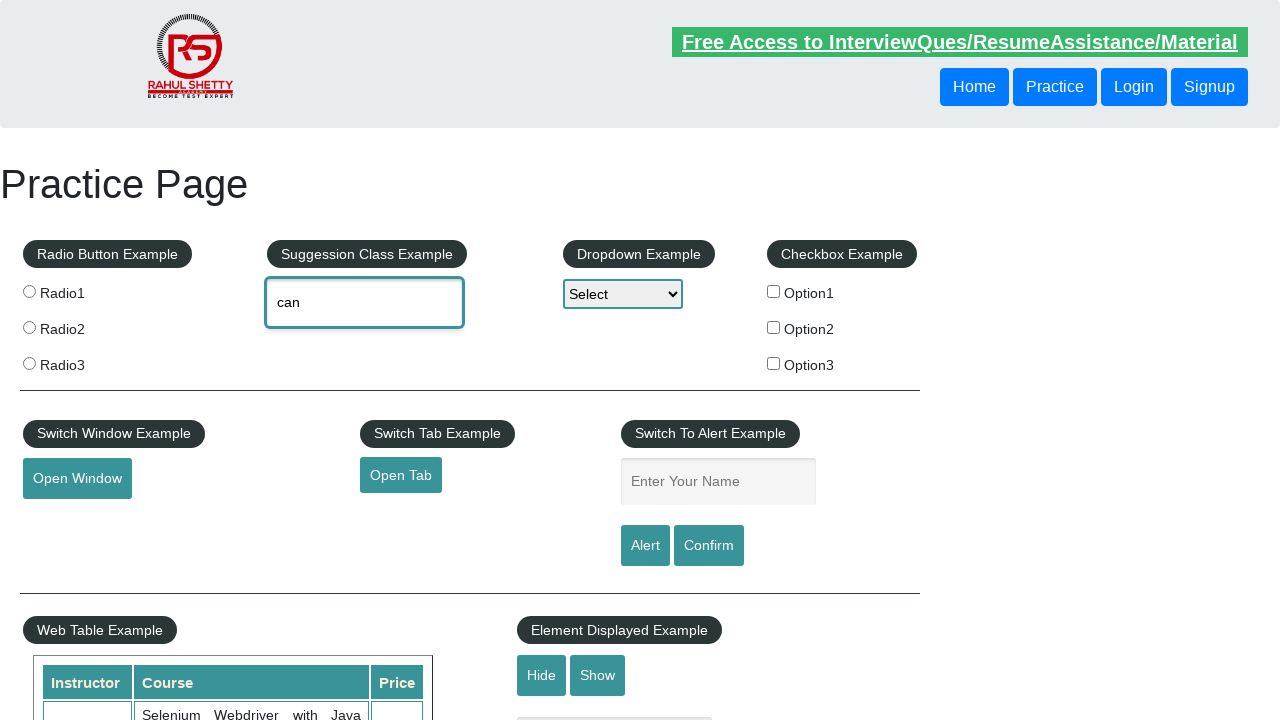

Waited for autocomplete suggestions to appear
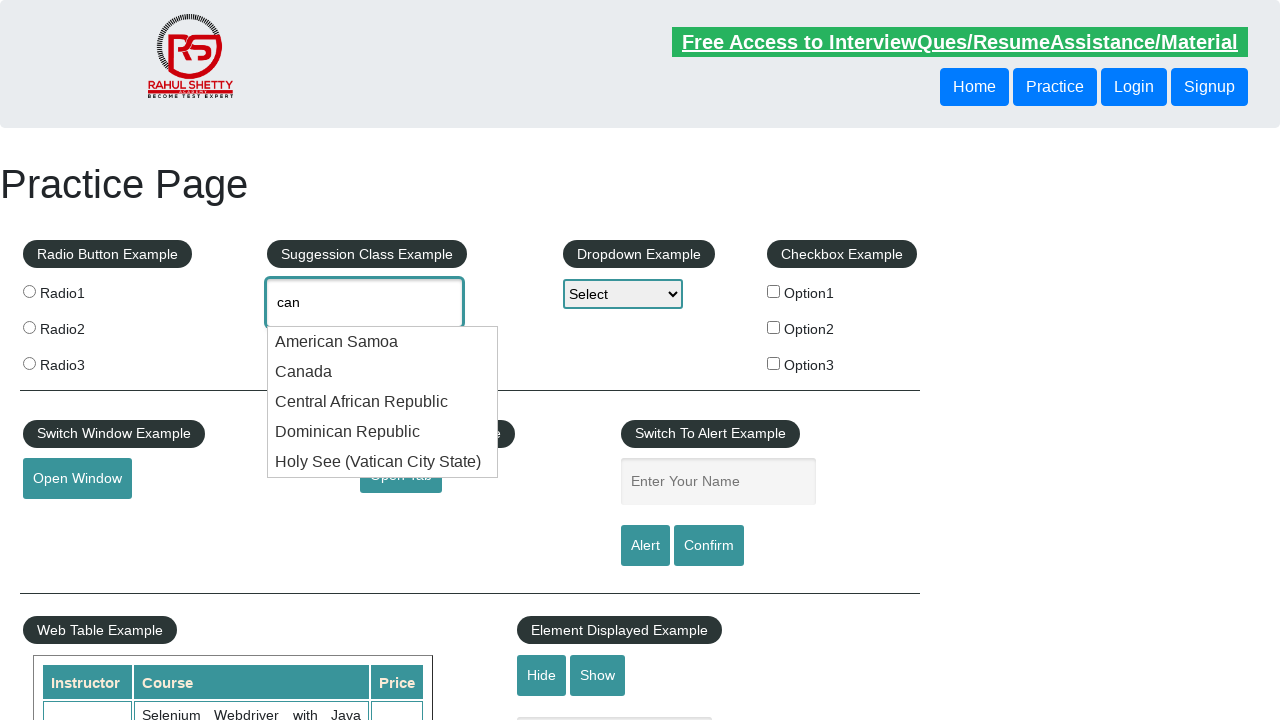

Pressed ArrowDown to navigate to first suggestion on #autocomplete
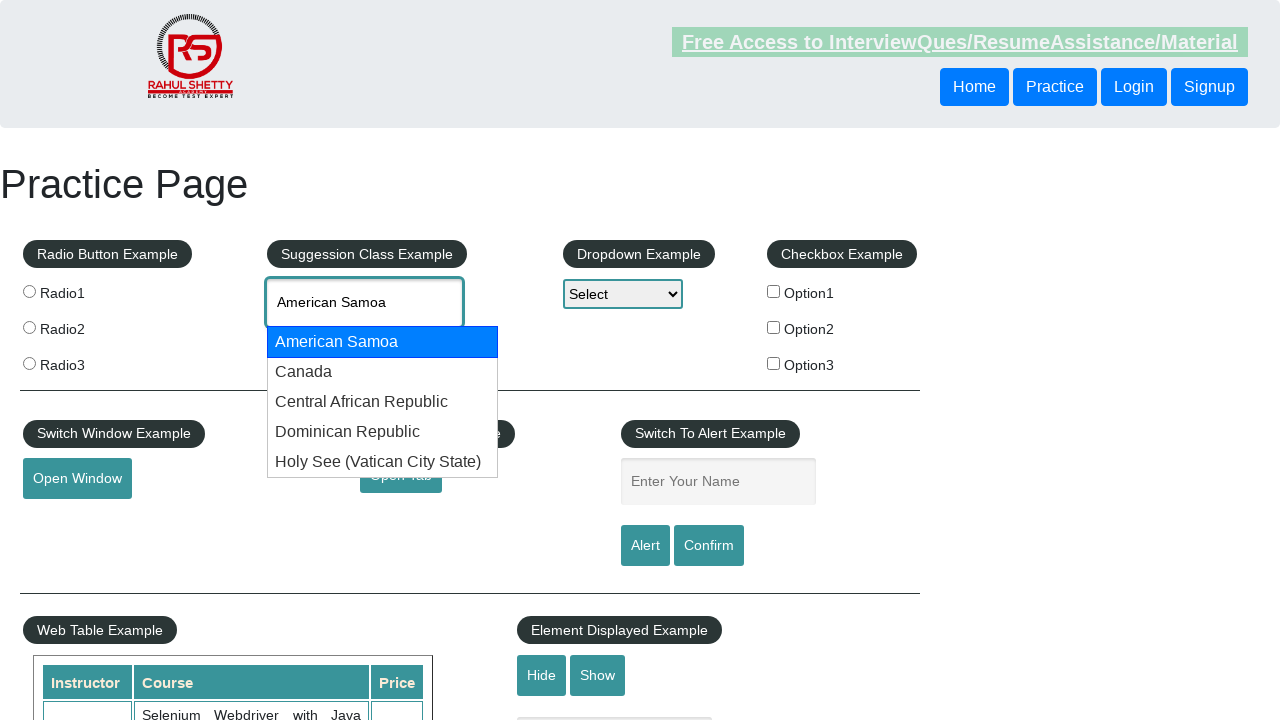

Pressed ArrowDown to navigate to second suggestion on #autocomplete
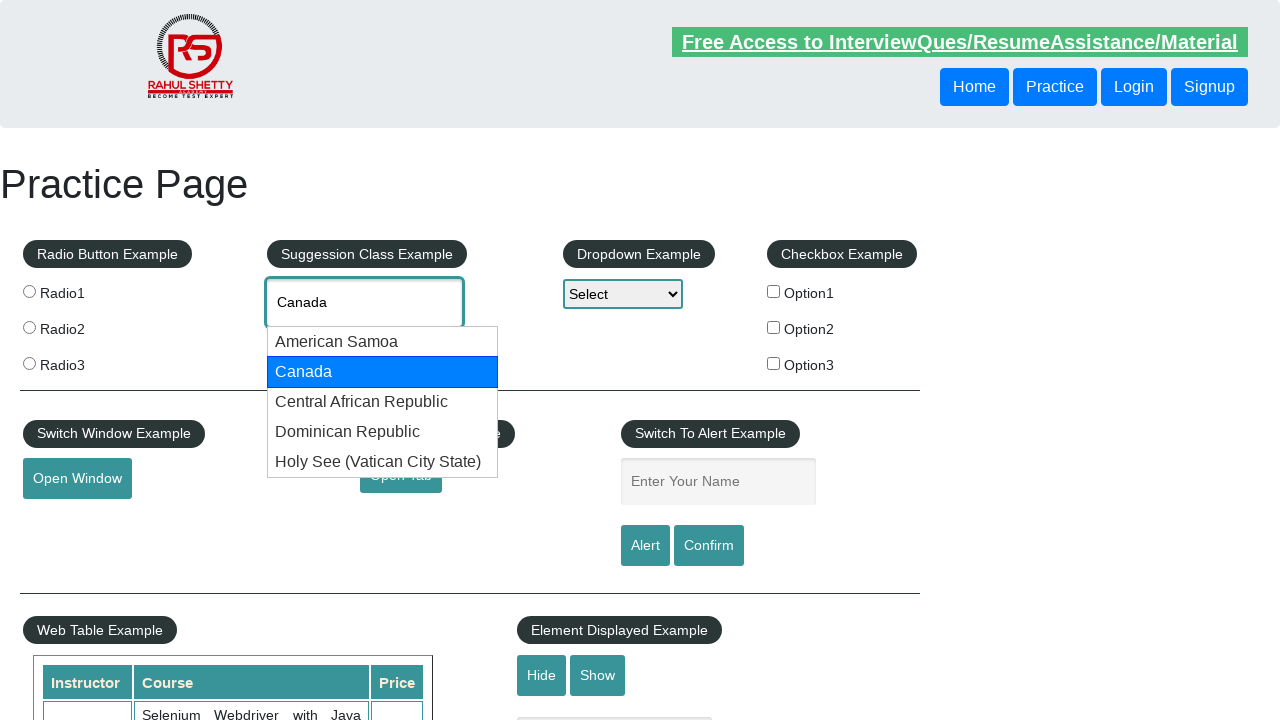

Pressed Enter to select the highlighted suggestion on #autocomplete
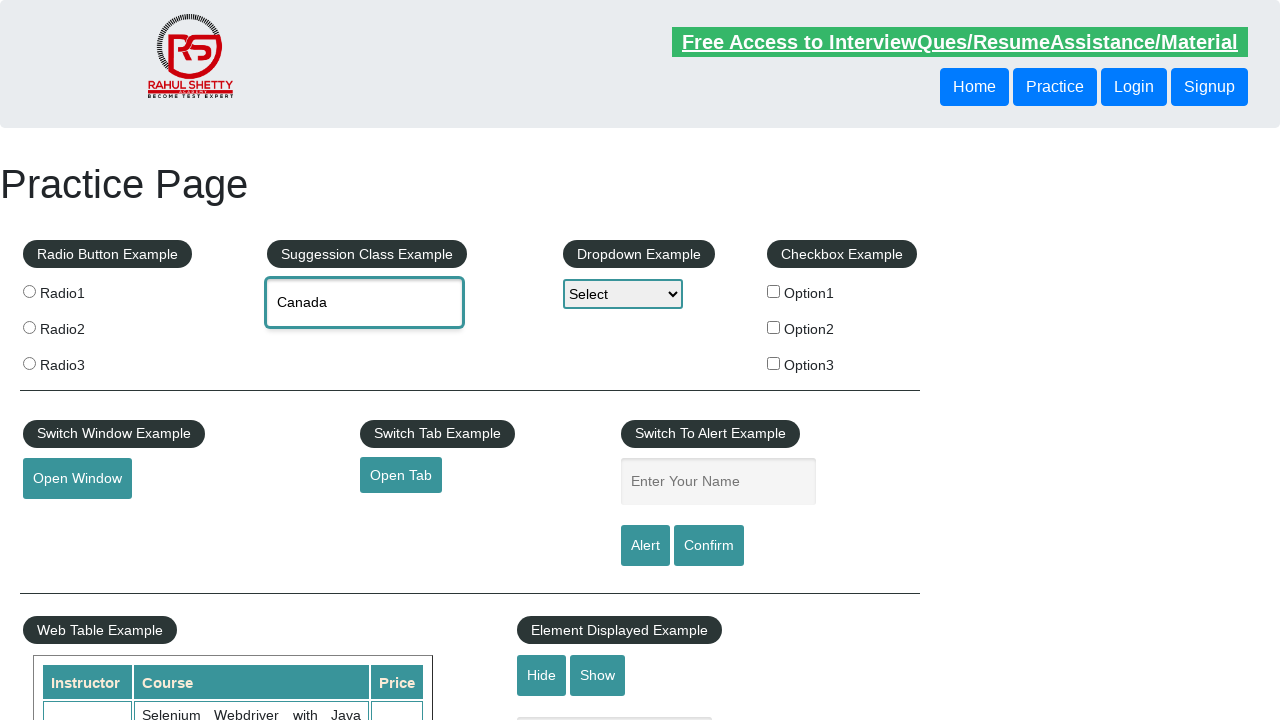

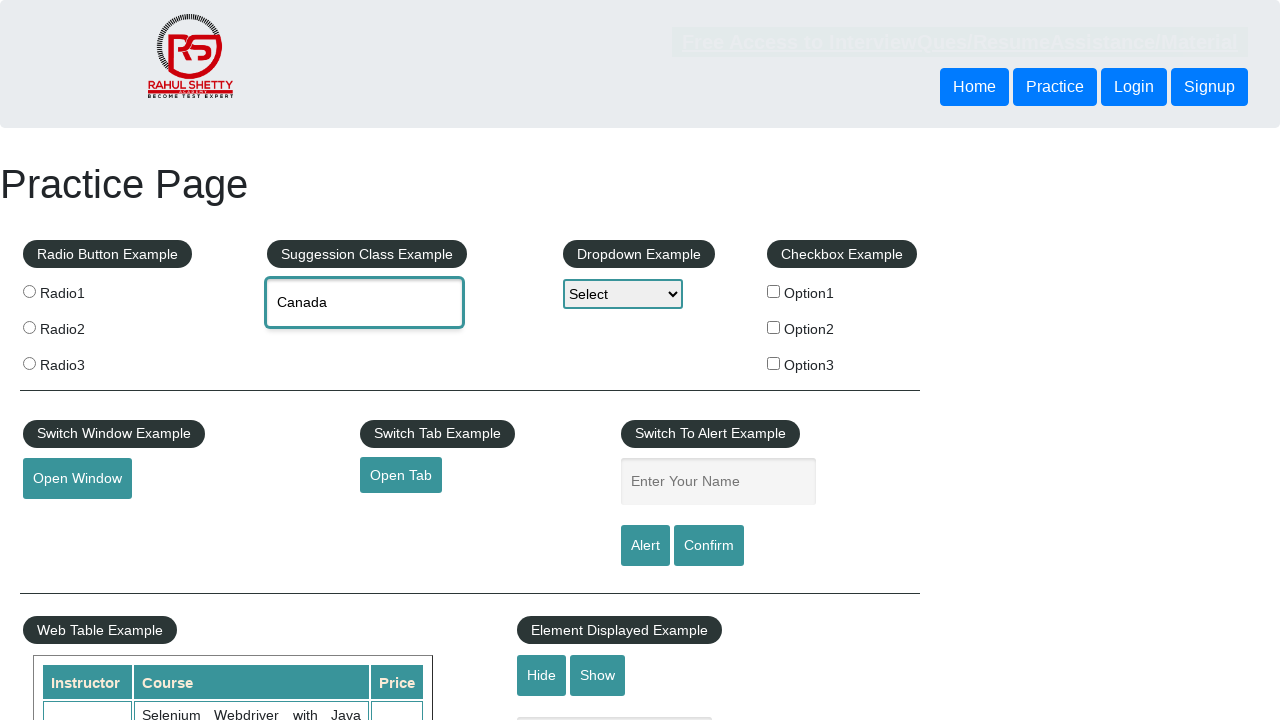